Tests control group UI with car rental form by selecting car types, transmission options, insurance, adjusting number of cars, and booking

Starting URL: https://jqueryui.com/

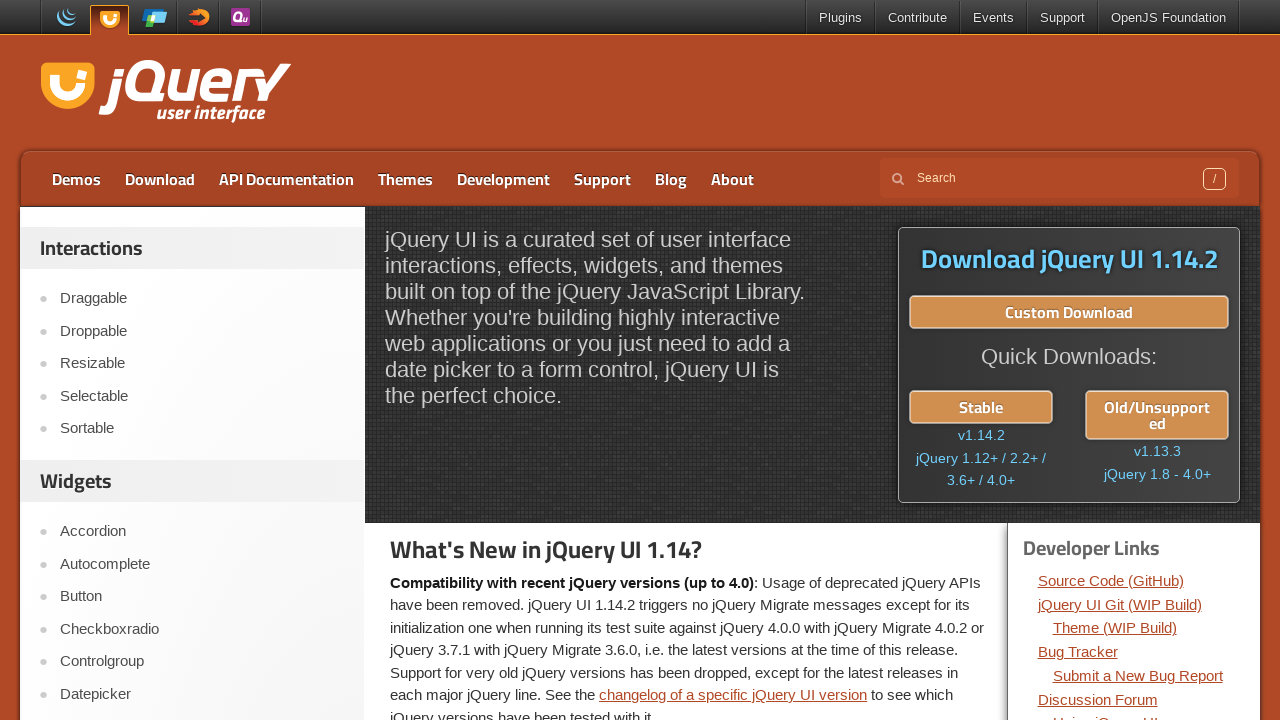

Clicked on controlgroup button in sidebar at (202, 662) on xpath=//a[contains(@href, '/controlgroup/')]
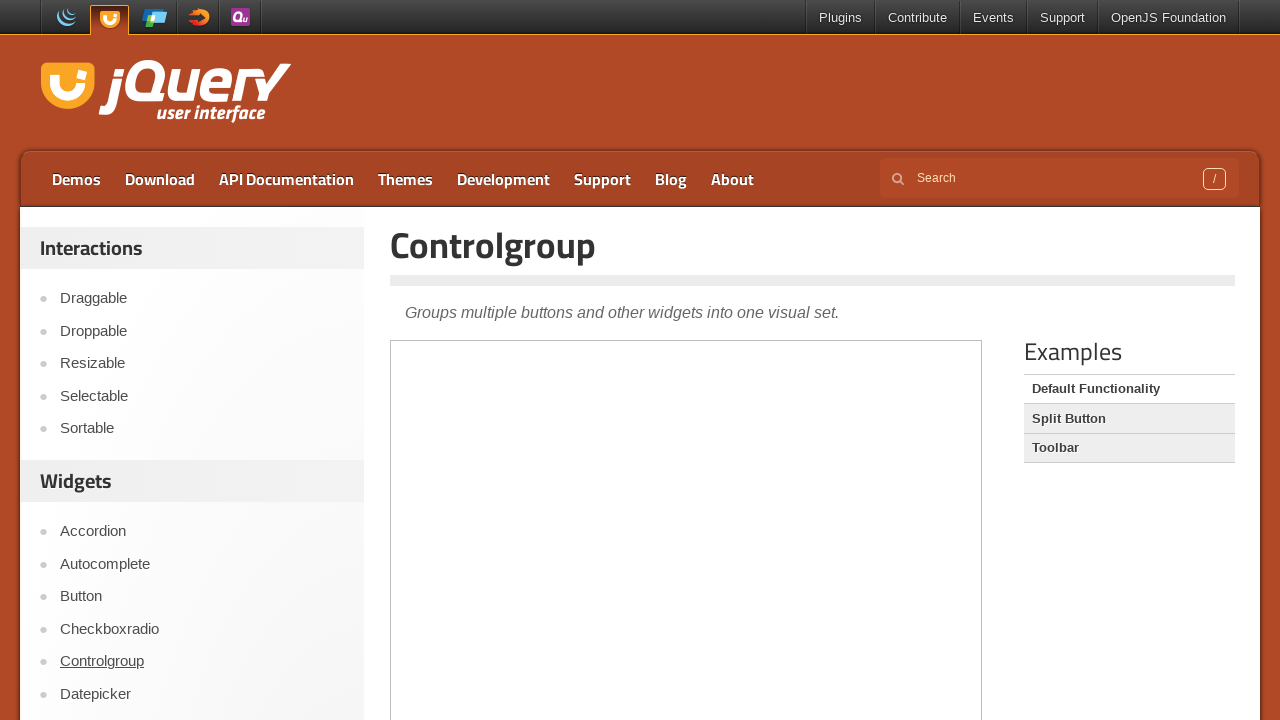

Switched to iframe and waited for content to load
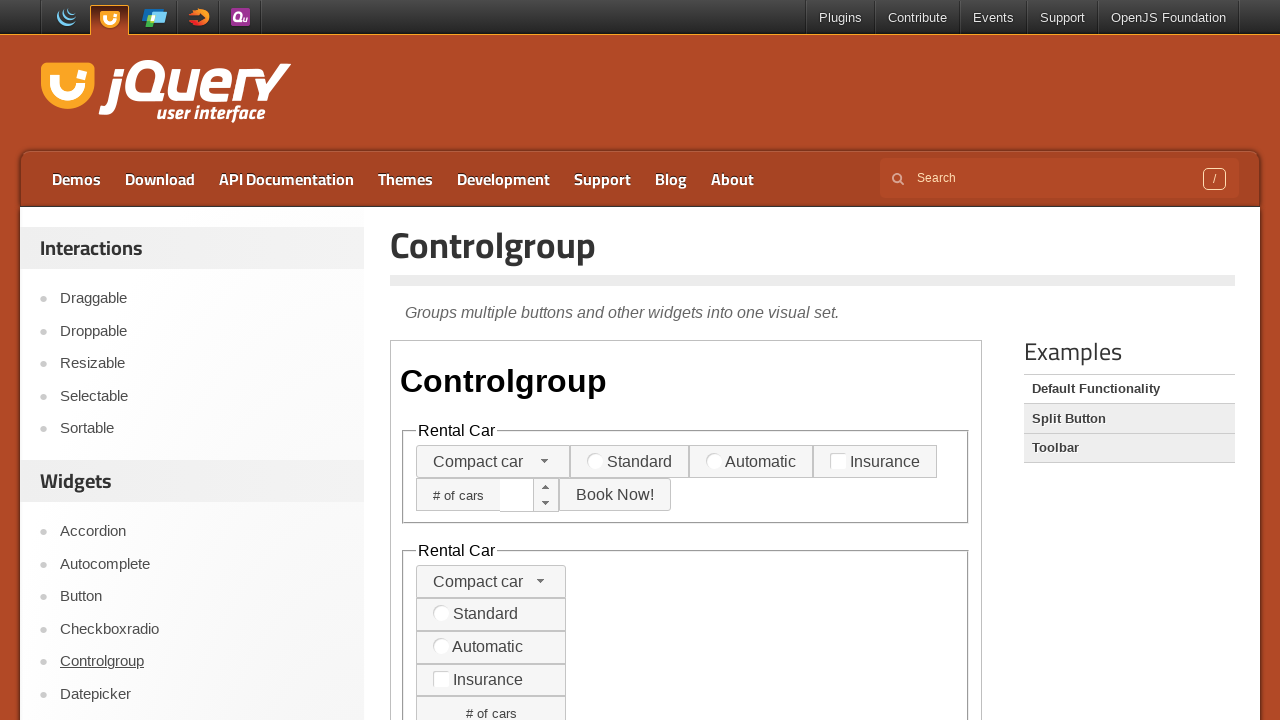

Clicked on car type dropdown for horizontal section at (483, 462) on iframe >> nth=0 >> internal:control=enter-frame >> xpath=//*[@id='car-type-butto
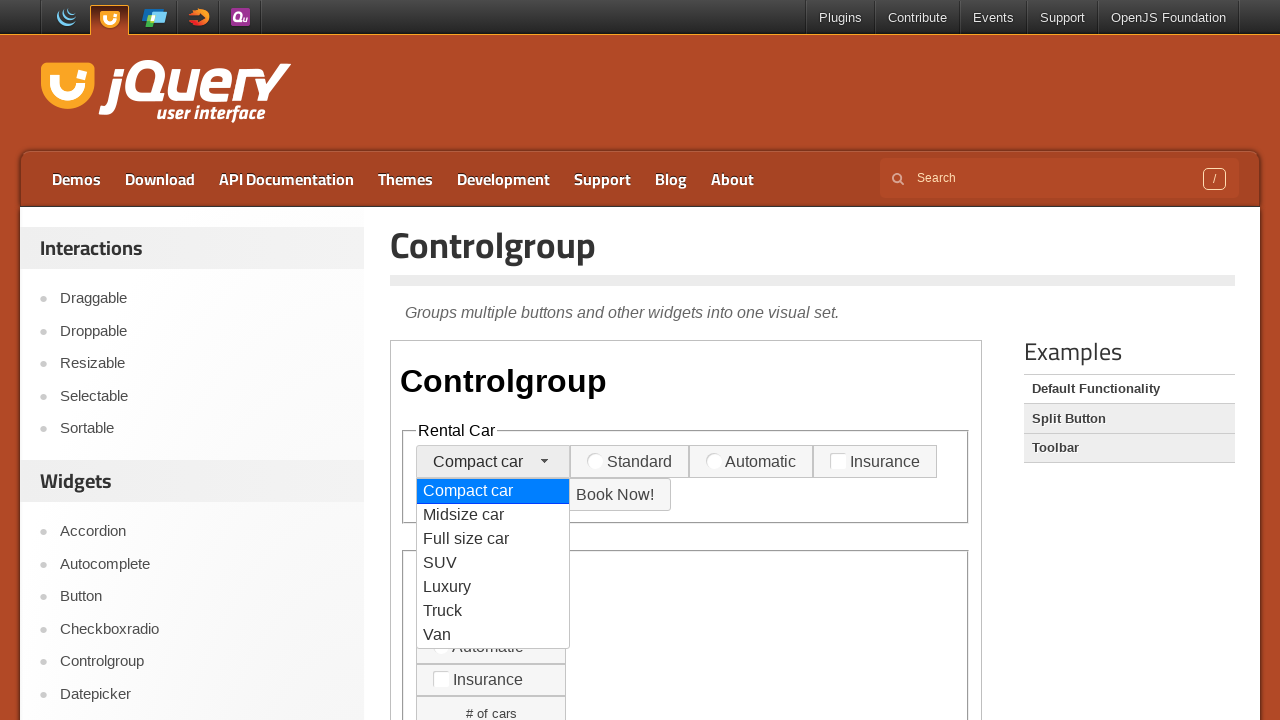

Selected luxury car from dropdown in horizontal section at (493, 587) on iframe >> nth=0 >> internal:control=enter-frame >> #ui-id-5
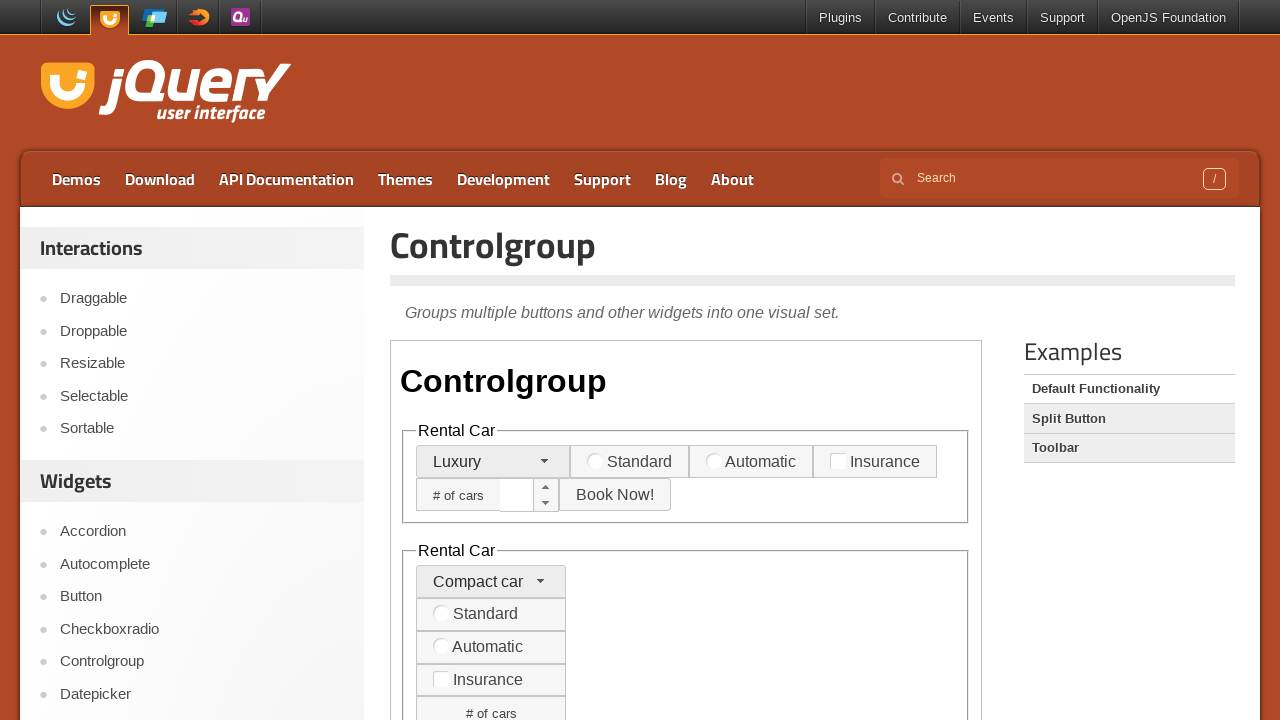

Selected automatic transmission for horizontal section at (751, 462) on iframe >> nth=0 >> internal:control=enter-frame >> xpath=//div[1]/fieldset[1]/di
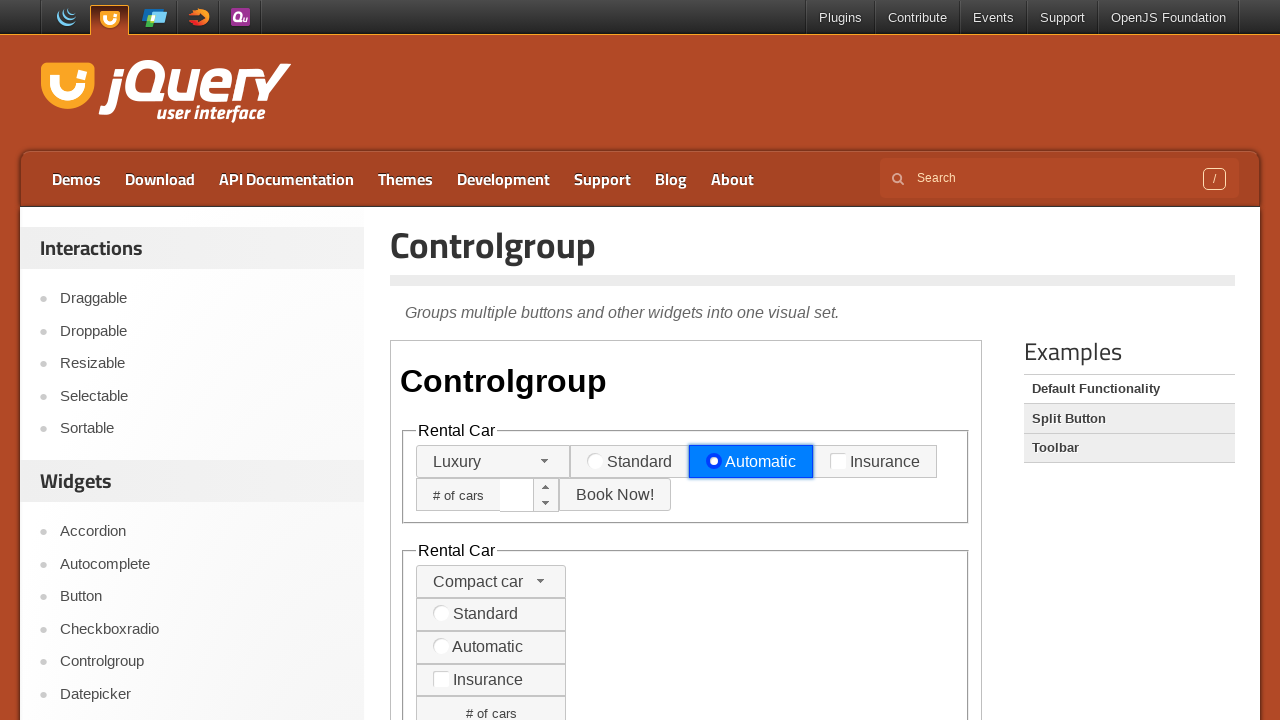

Checked insurance option for horizontal section at (875, 462) on iframe >> nth=0 >> internal:control=enter-frame >> xpath=//div[1]/fieldset[1]/di
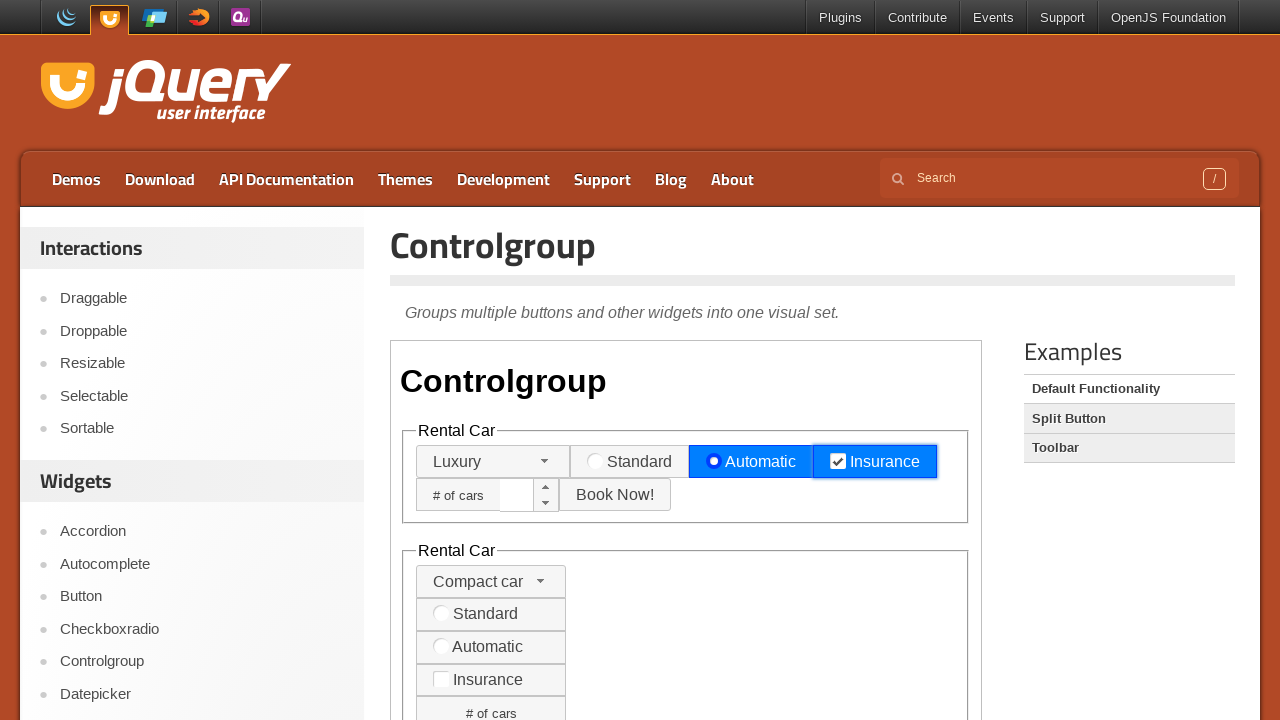

Increased number of cars (increment 1 of 3) in horizontal section at (546, 487) on iframe >> nth=0 >> internal:control=enter-frame >> xpath=//div[1]/fieldset[1]/di
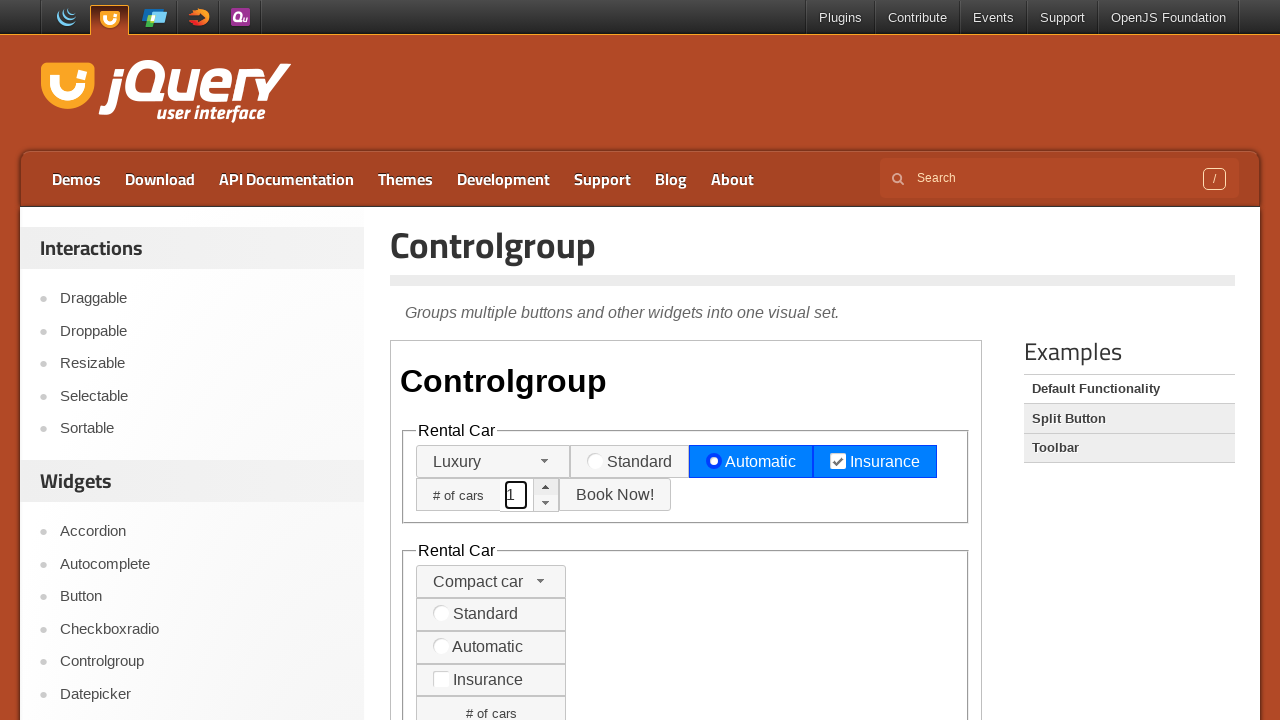

Increased number of cars (increment 2 of 3) in horizontal section at (546, 487) on iframe >> nth=0 >> internal:control=enter-frame >> xpath=//div[1]/fieldset[1]/di
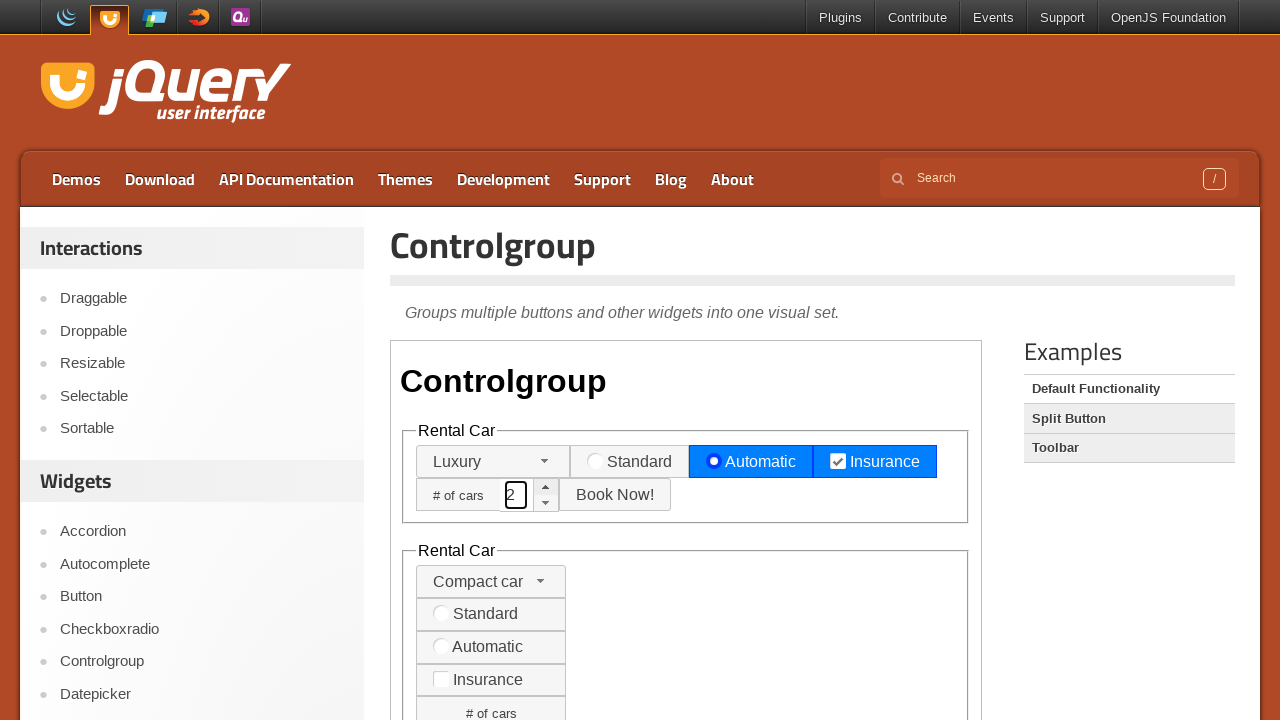

Increased number of cars (increment 3 of 3) in horizontal section at (546, 487) on iframe >> nth=0 >> internal:control=enter-frame >> xpath=//div[1]/fieldset[1]/di
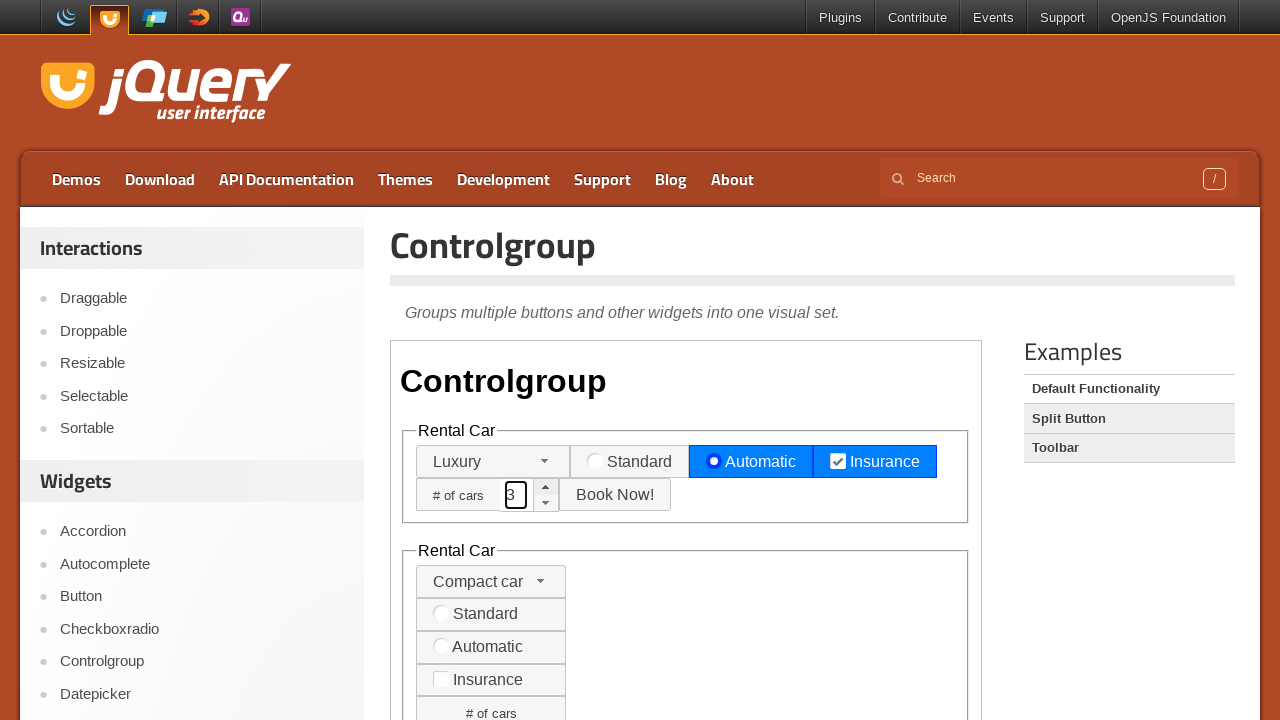

Waited for UI update after incrementing cars
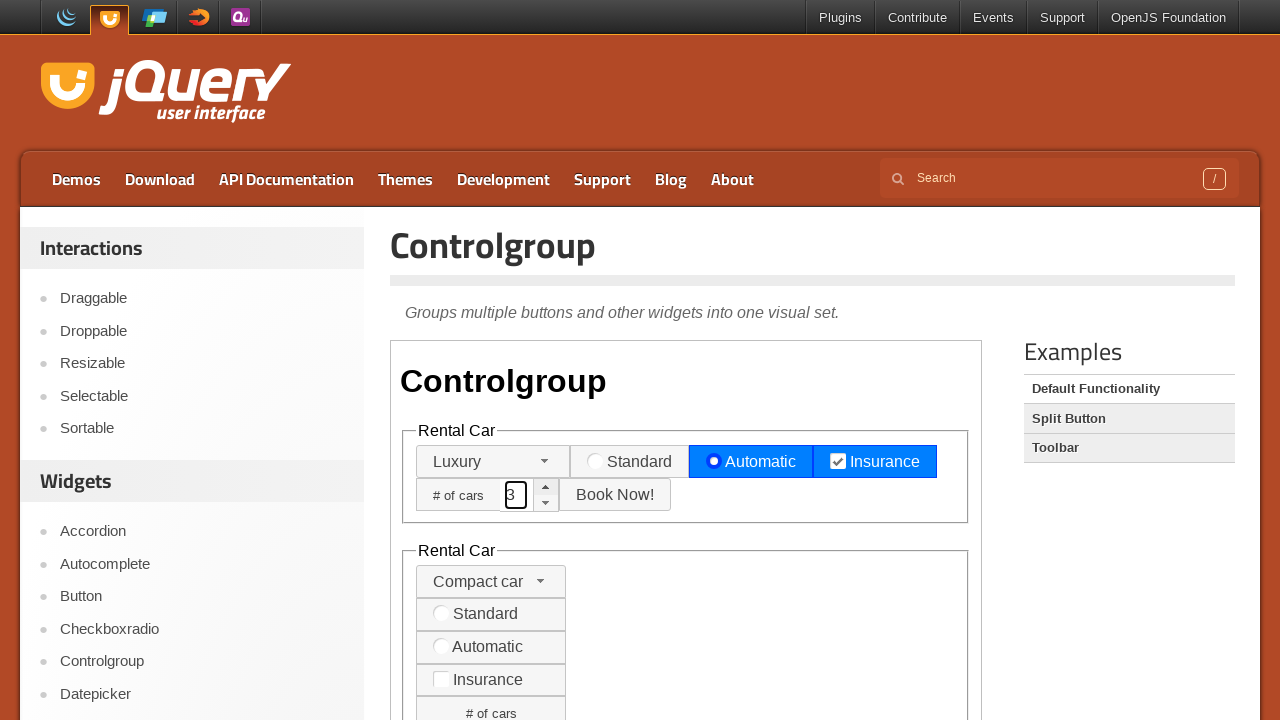

Decreased number of cars (decrement 1 of 2) in horizontal section at (546, 503) on iframe >> nth=0 >> internal:control=enter-frame >> xpath=//div[1]/fieldset[1]/di
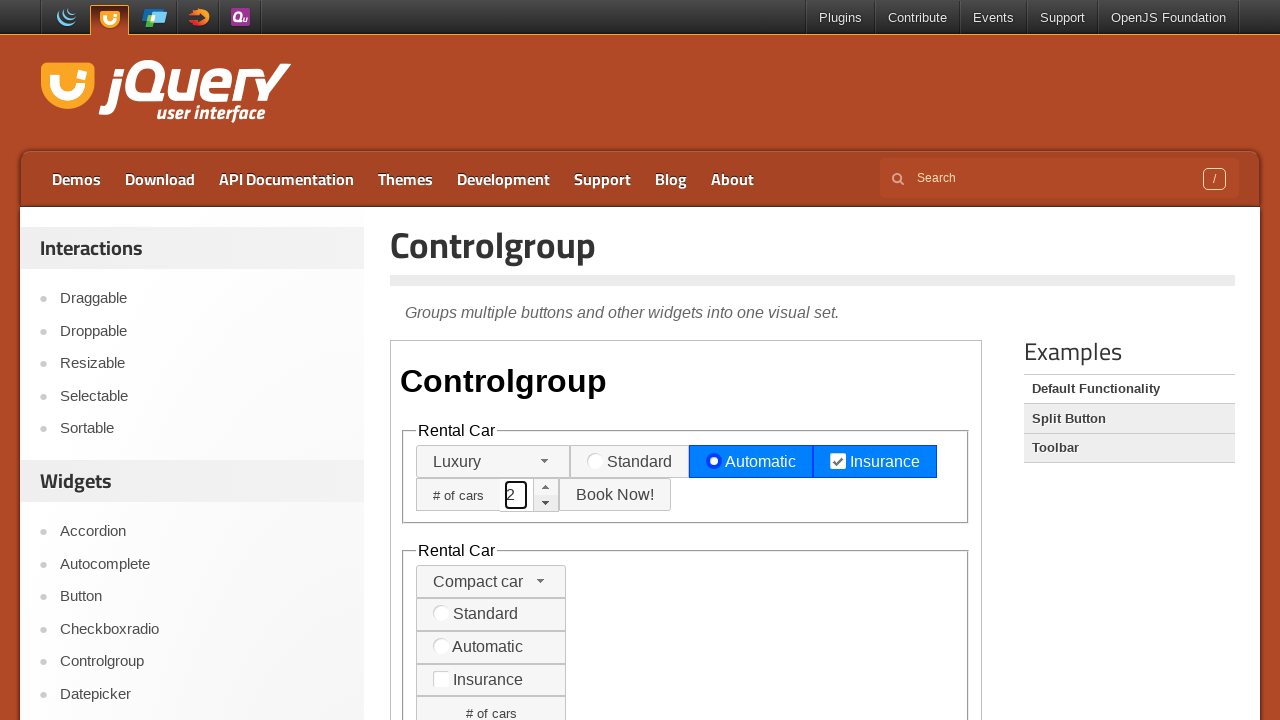

Decreased number of cars (decrement 2 of 2) in horizontal section at (546, 503) on iframe >> nth=0 >> internal:control=enter-frame >> xpath=//div[1]/fieldset[1]/di
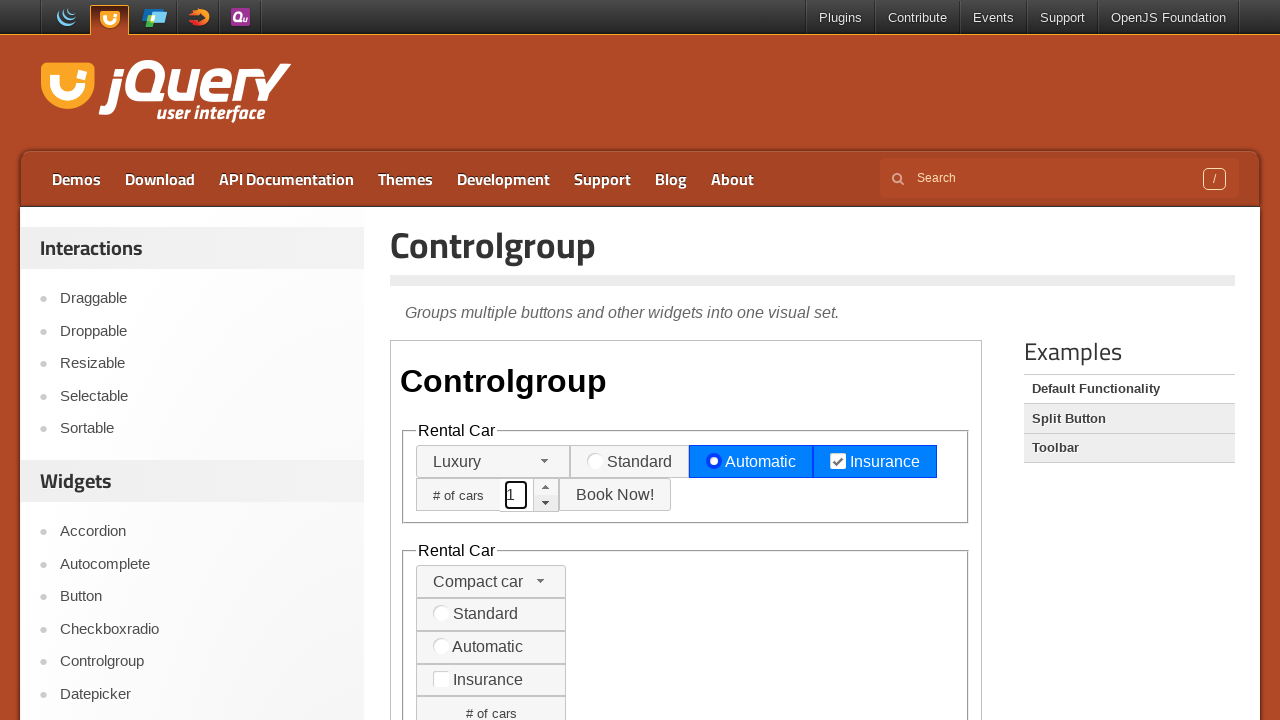

Clicked Book Now button for horizontal section at (616, 495) on iframe >> nth=0 >> internal:control=enter-frame >> body > div.widget > fieldset:
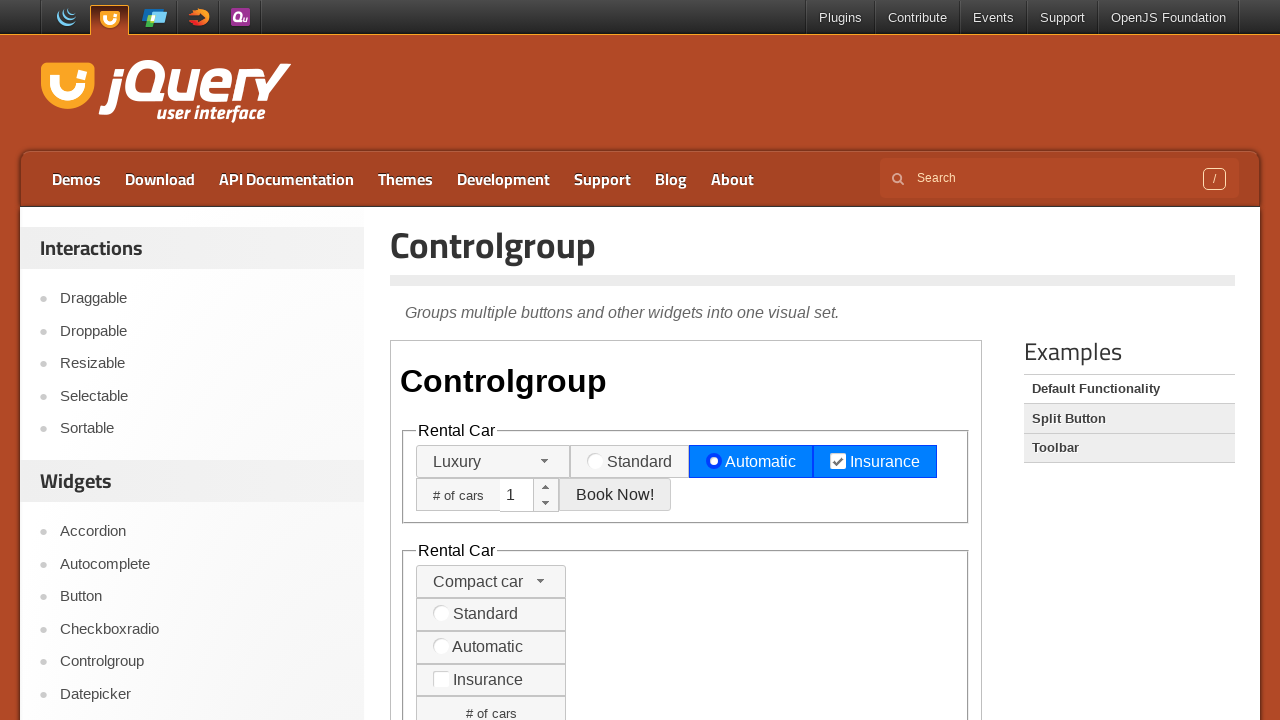

Clicked on car type dropdown for vertical section at (481, 582) on iframe >> nth=0 >> internal:control=enter-frame >> xpath=//*[@id='ui-id-8-button
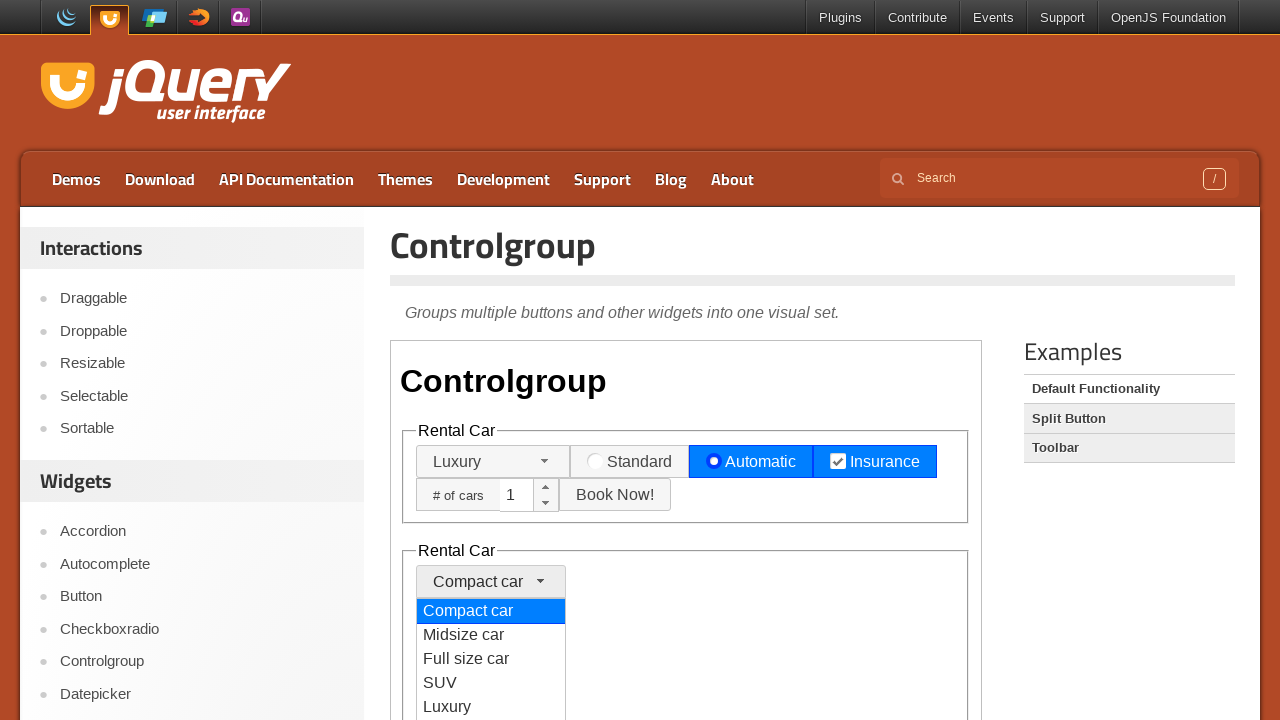

Selected SUV from dropdown in vertical section at (491, 683) on iframe >> nth=0 >> internal:control=enter-frame >> #ui-id-12
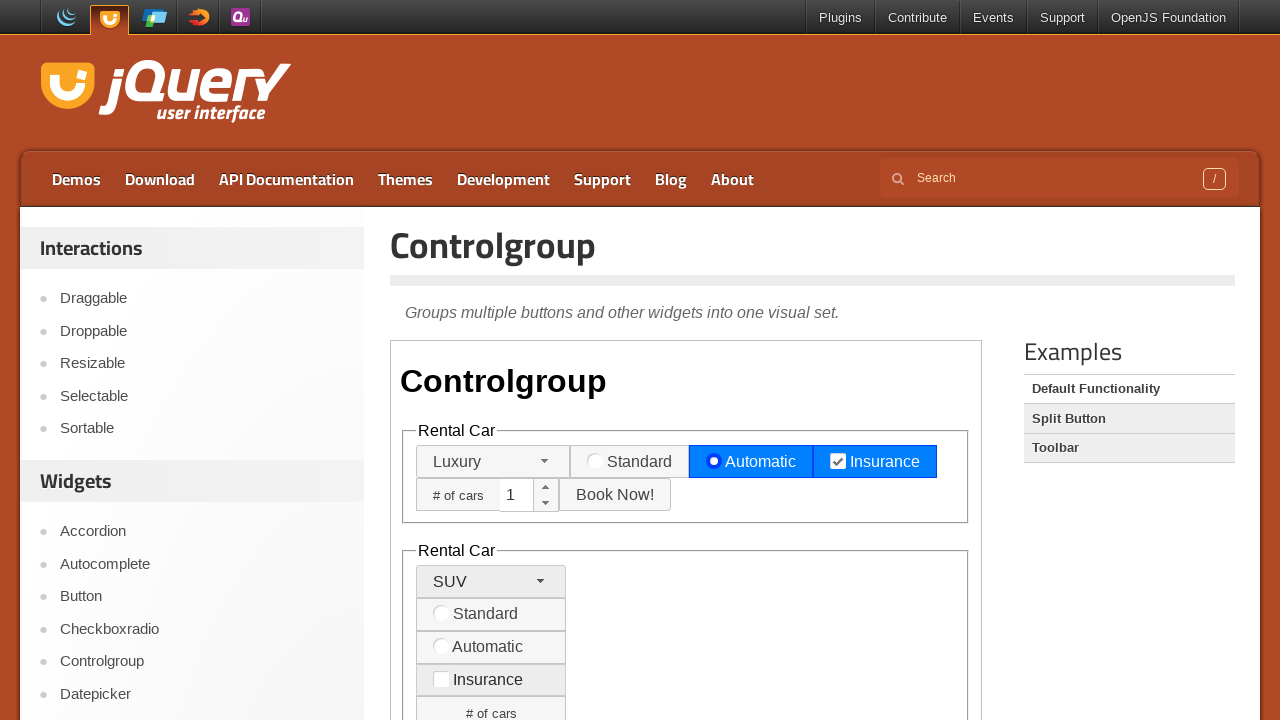

Selected standard transmission for vertical section at (491, 614) on iframe >> nth=0 >> internal:control=enter-frame >> xpath=//div[1]/fieldset[2]/di
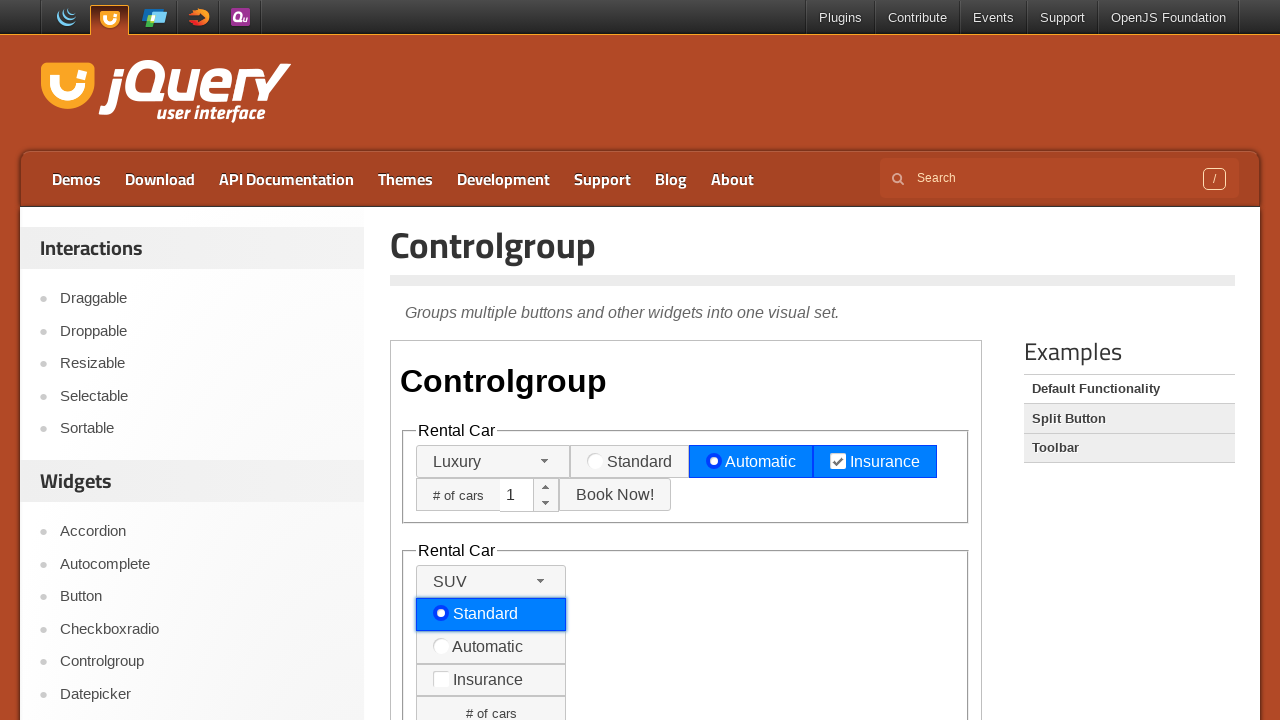

Checked insurance option for vertical section at (491, 680) on iframe >> nth=0 >> internal:control=enter-frame >> xpath=//div[1]/fieldset[2]/di
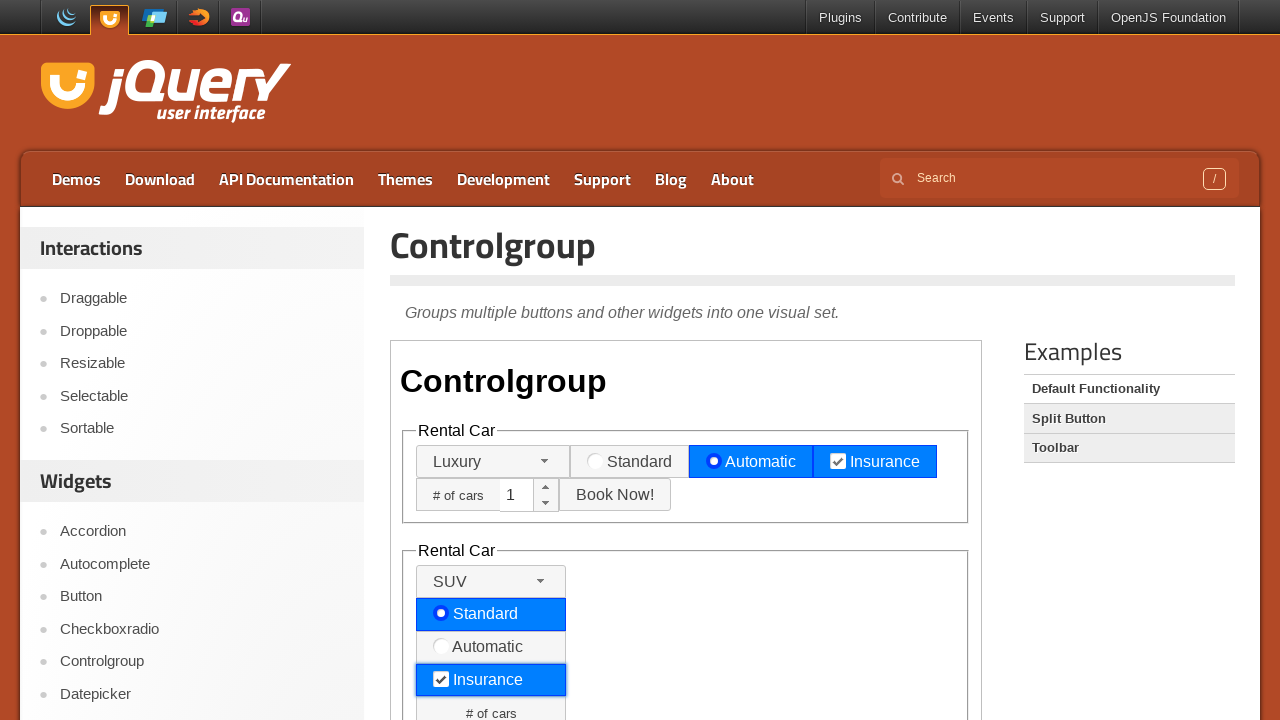

Increased number of cars (increment 1 of 2) in vertical section at (553, 360) on iframe >> nth=0 >> internal:control=enter-frame >> xpath=//div[1]/fieldset[2]/di
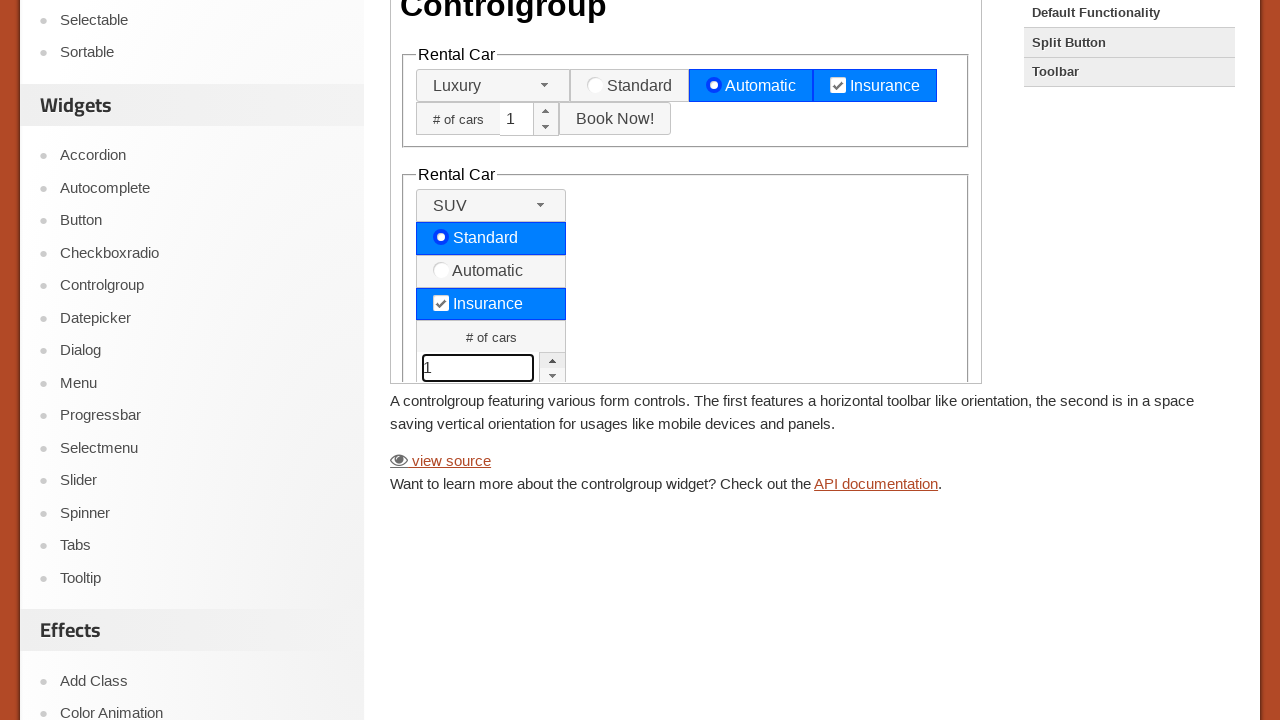

Increased number of cars (increment 2 of 2) in vertical section at (553, 360) on iframe >> nth=0 >> internal:control=enter-frame >> xpath=//div[1]/fieldset[2]/di
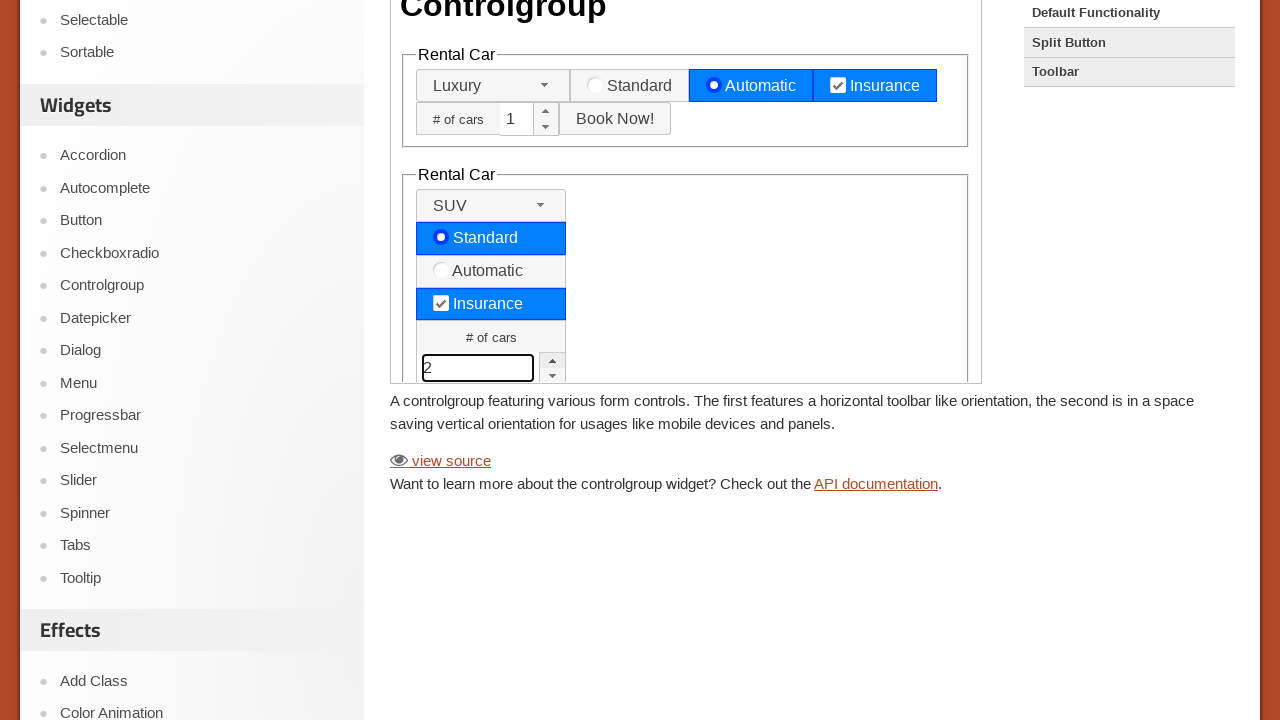

Waited for UI update after incrementing cars in vertical section
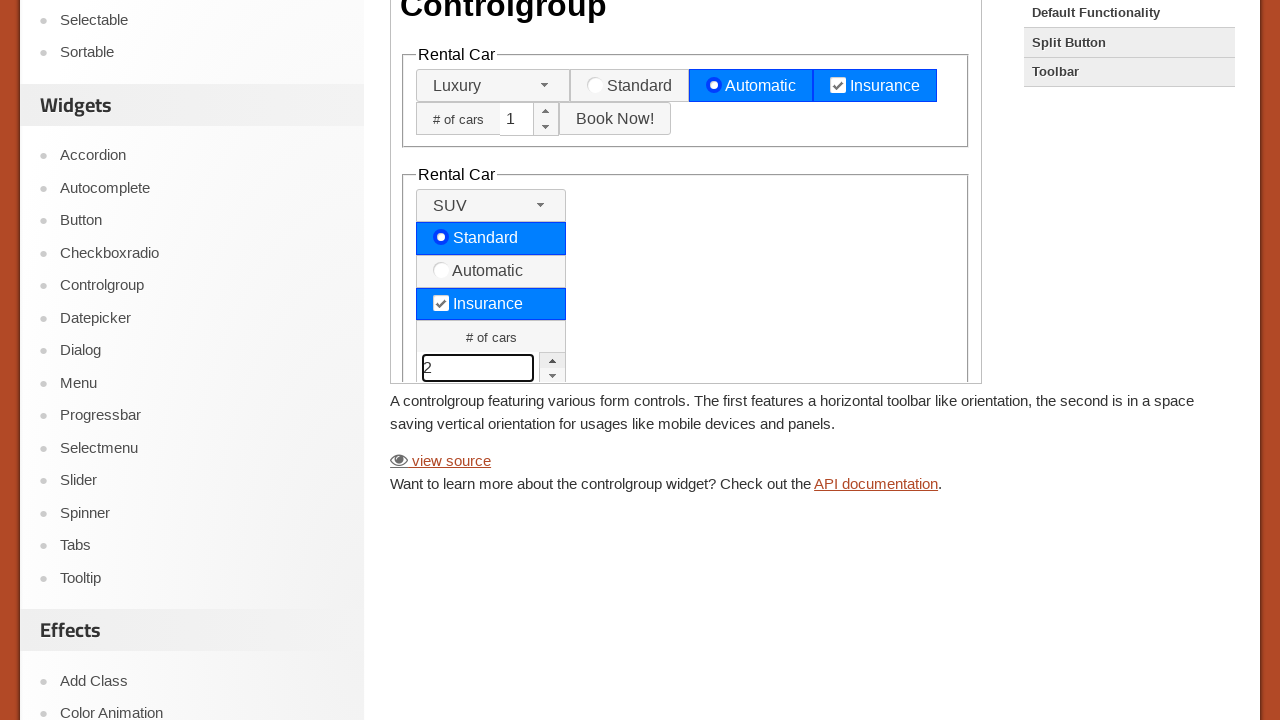

Decreased number of cars (decrement 1 of 4) in vertical section at (553, 374) on iframe >> nth=0 >> internal:control=enter-frame >> xpath=//div[1]/fieldset[2]/di
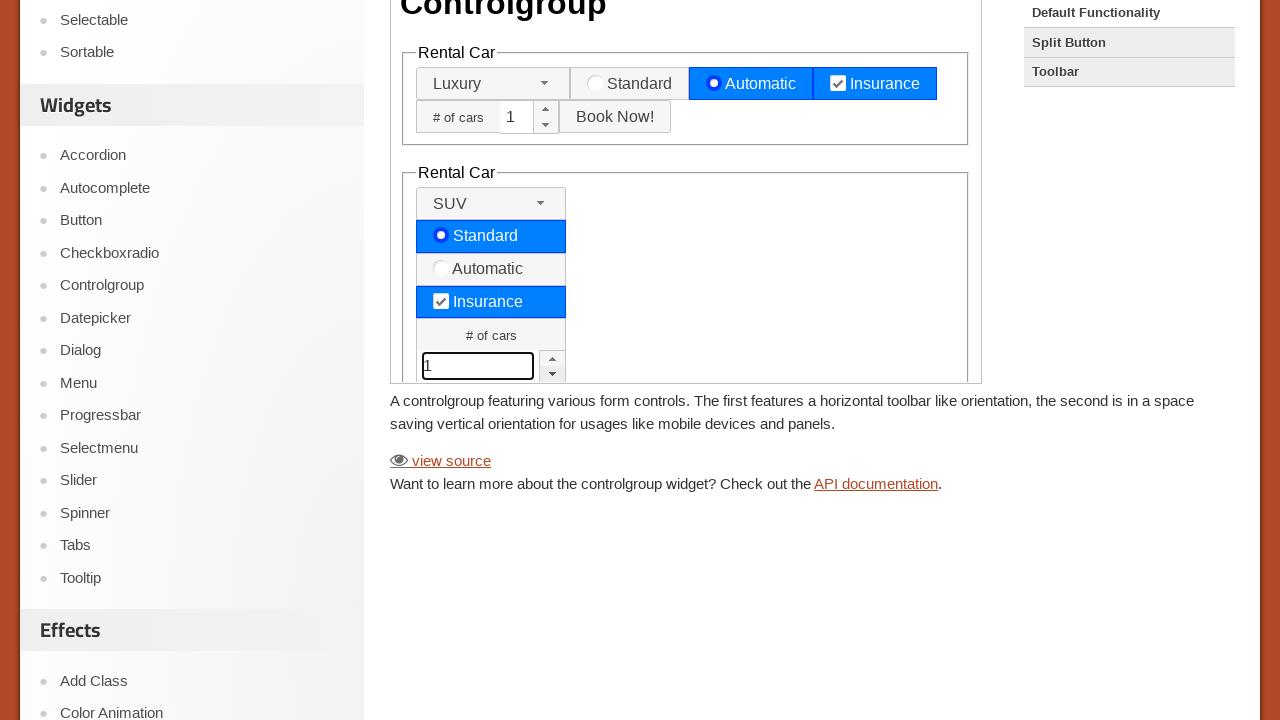

Decreased number of cars (decrement 2 of 4) in vertical section at (553, 374) on iframe >> nth=0 >> internal:control=enter-frame >> xpath=//div[1]/fieldset[2]/di
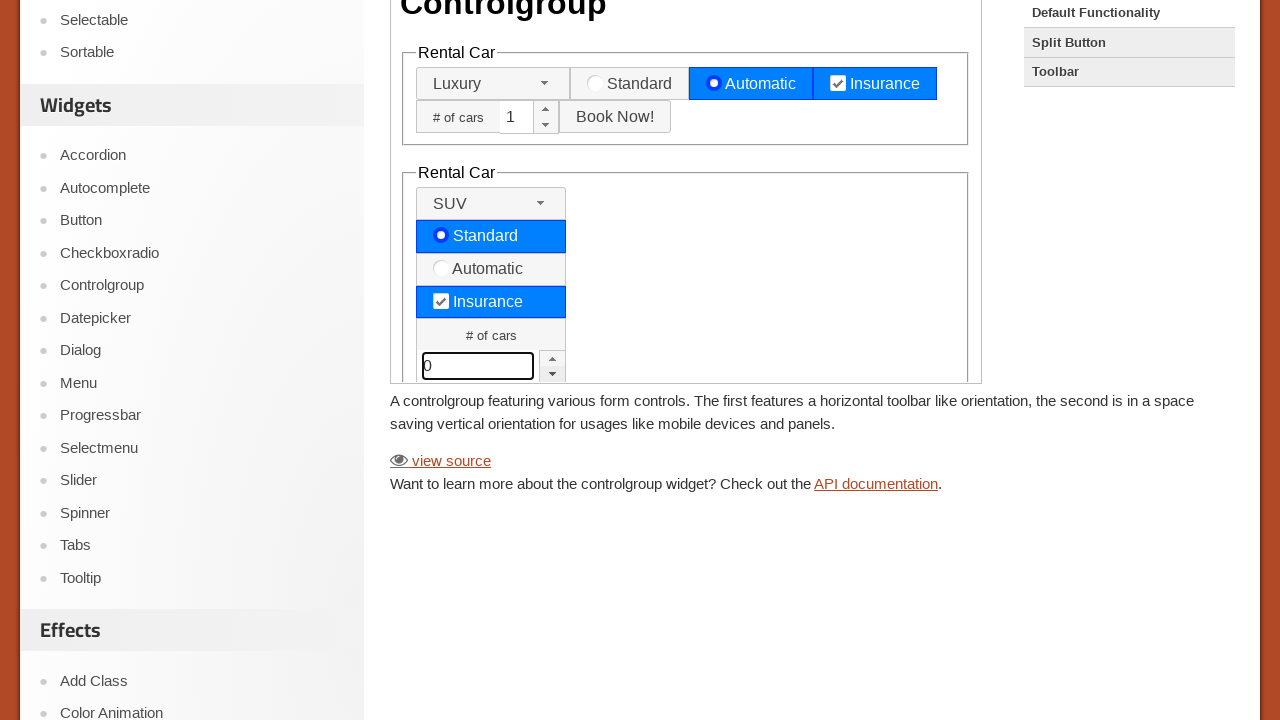

Decreased number of cars (decrement 3 of 4) in vertical section at (553, 374) on iframe >> nth=0 >> internal:control=enter-frame >> xpath=//div[1]/fieldset[2]/di
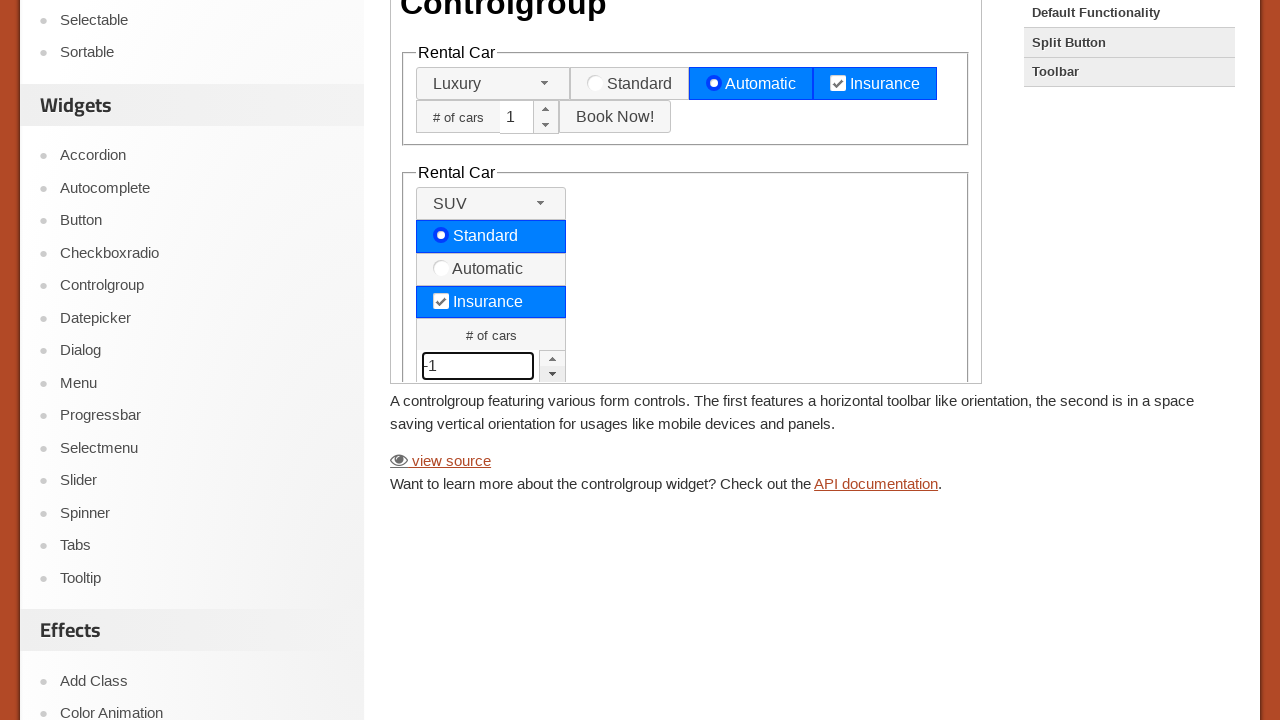

Decreased number of cars (decrement 4 of 4) in vertical section at (553, 374) on iframe >> nth=0 >> internal:control=enter-frame >> xpath=//div[1]/fieldset[2]/di
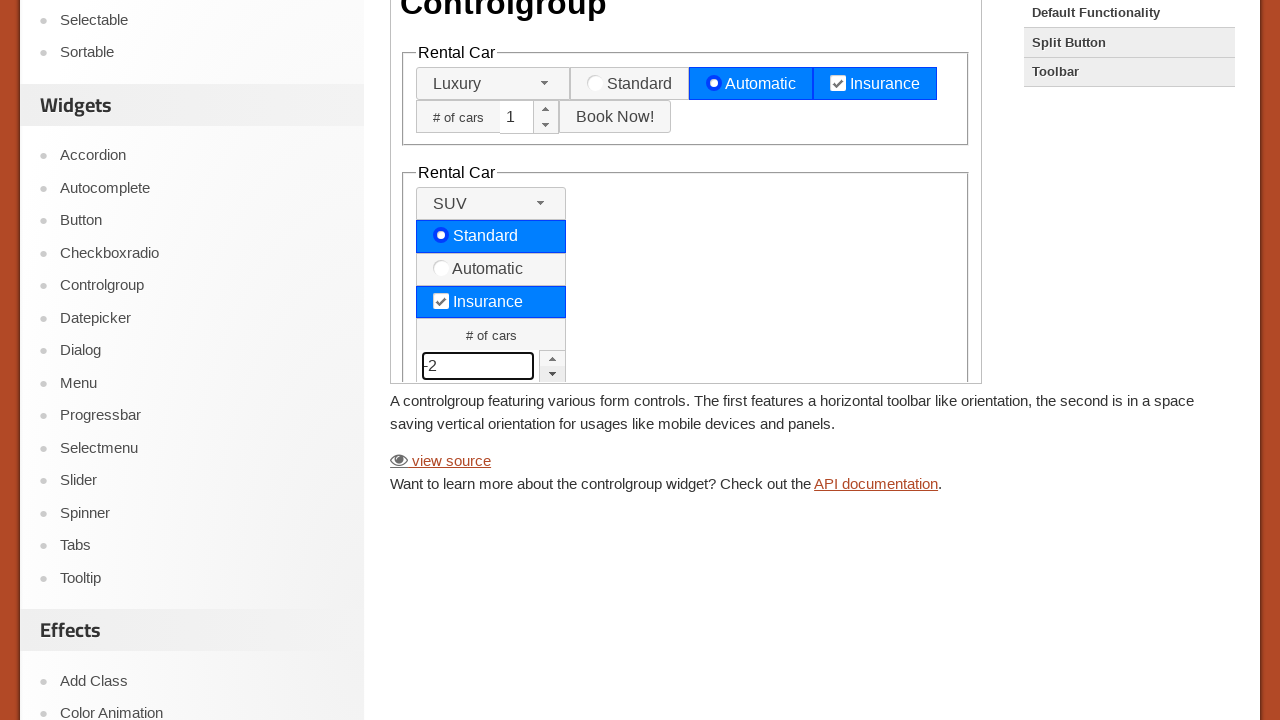

Clicked Book Now button for vertical section at (491, 346) on iframe >> nth=0 >> internal:control=enter-frame >> #book
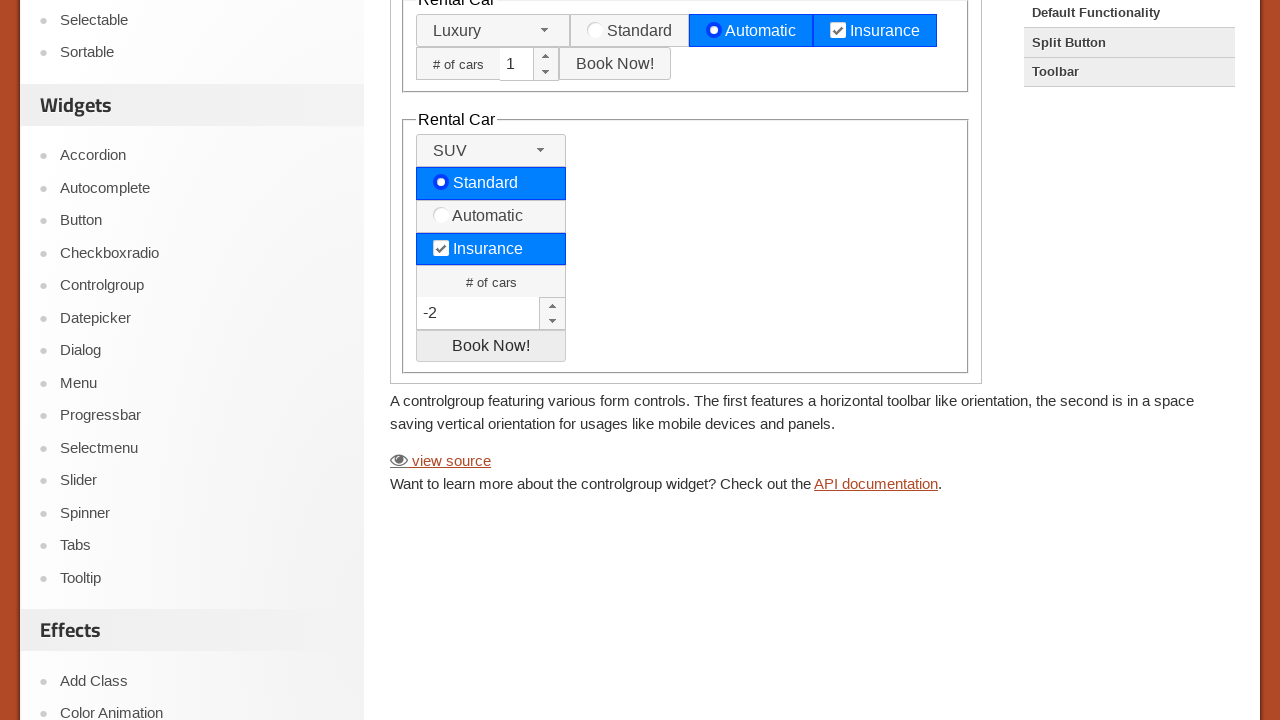

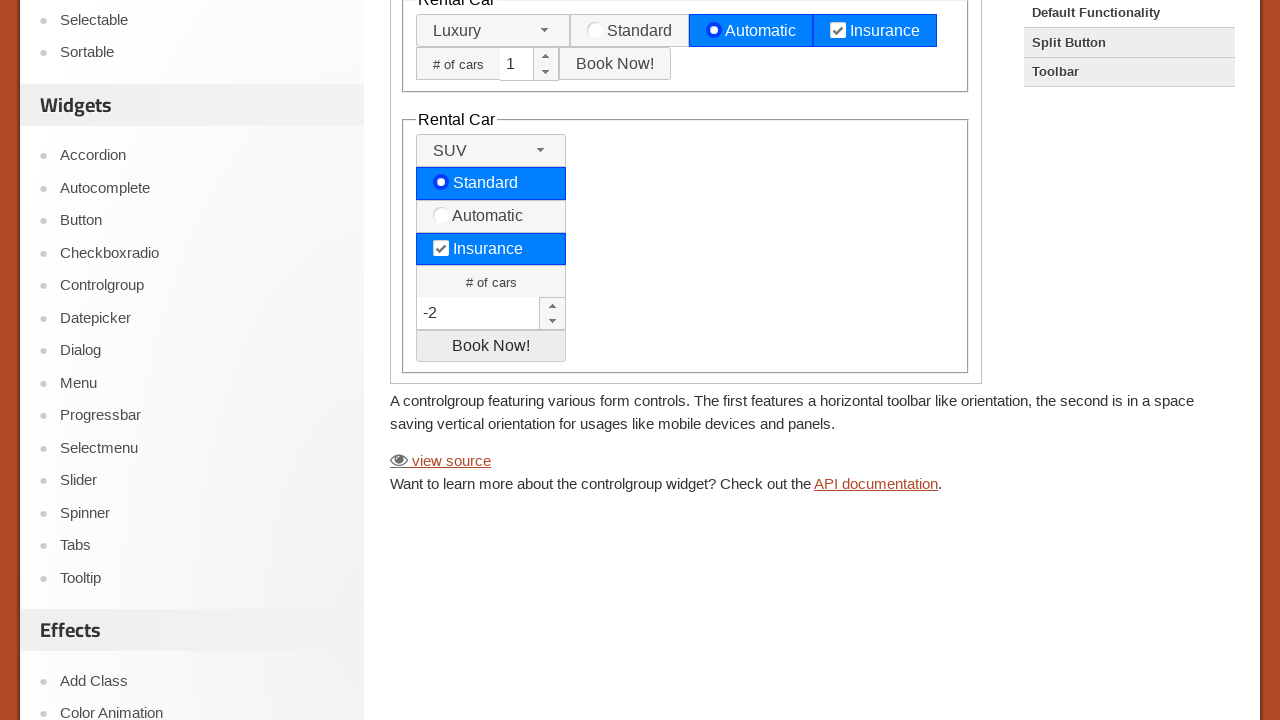